Tests navigation to Home page by clicking on home-related elements in the navigation menu

Starting URL: https://automationexercise.com/

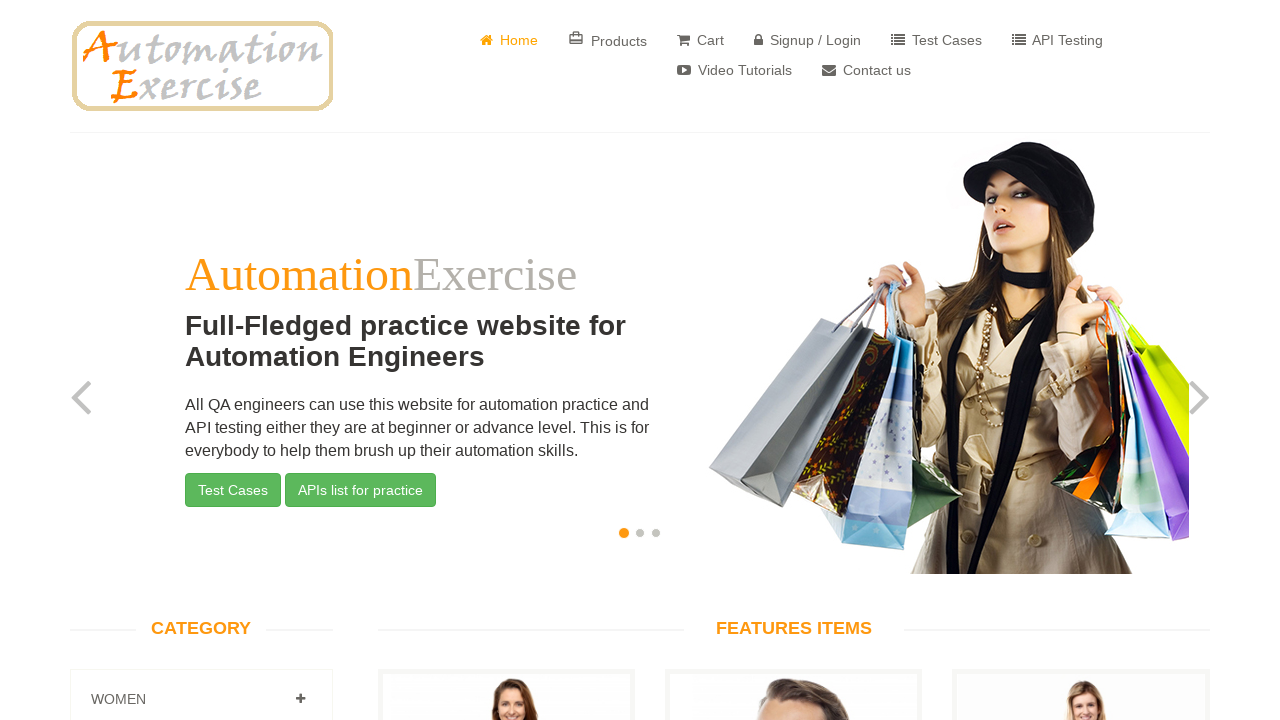

Clicked the first anchor tag at (202, 66) on a
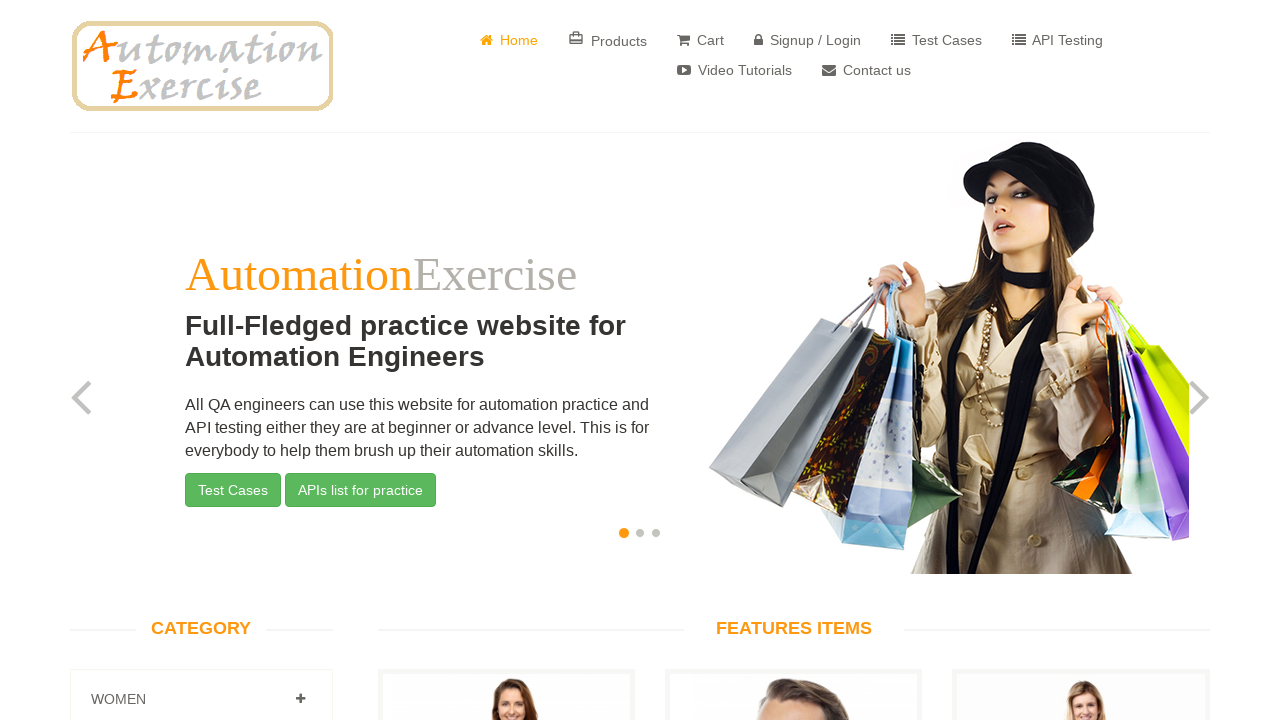

Clicked Home link by text in navigation menu at (509, 40) on text=Home
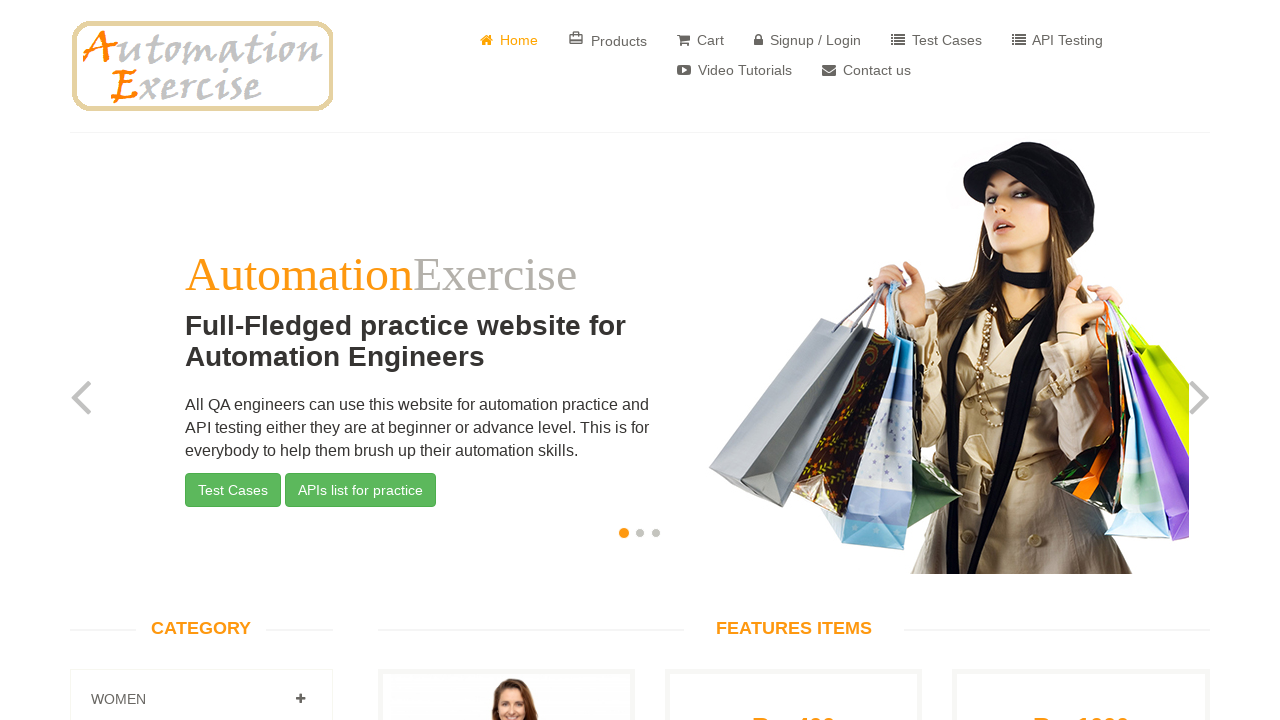

Clicked home icon to navigate to Home page at (486, 40) on .fa.fa-home
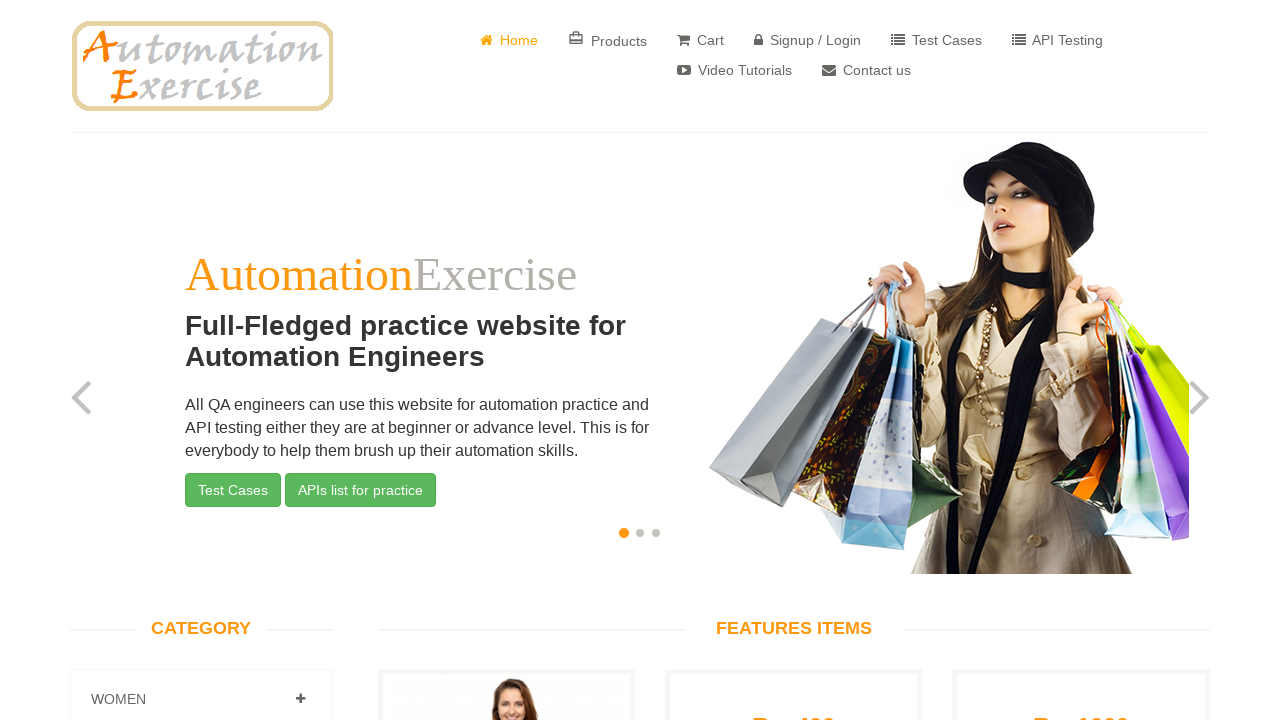

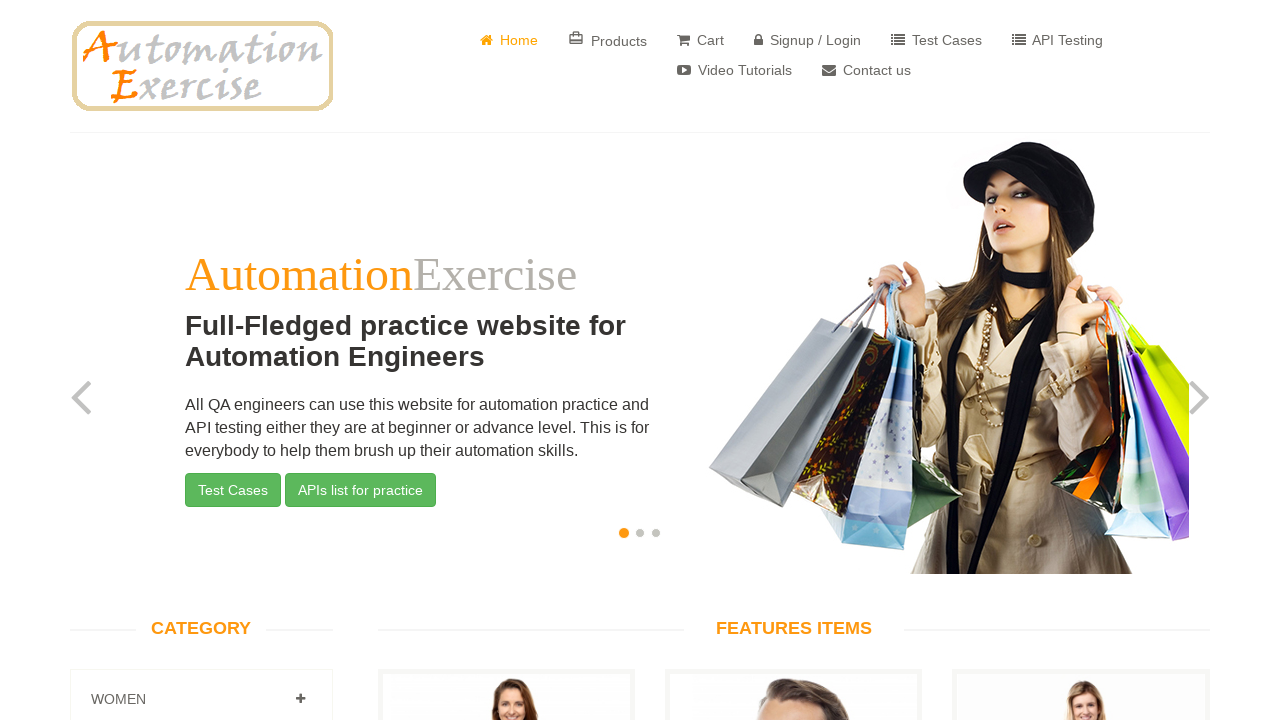